Navigates to a Selenium practice e-commerce web application and waits for the page to load

Starting URL: https://rahulshettyacademy.com/seleniumPractise/#/

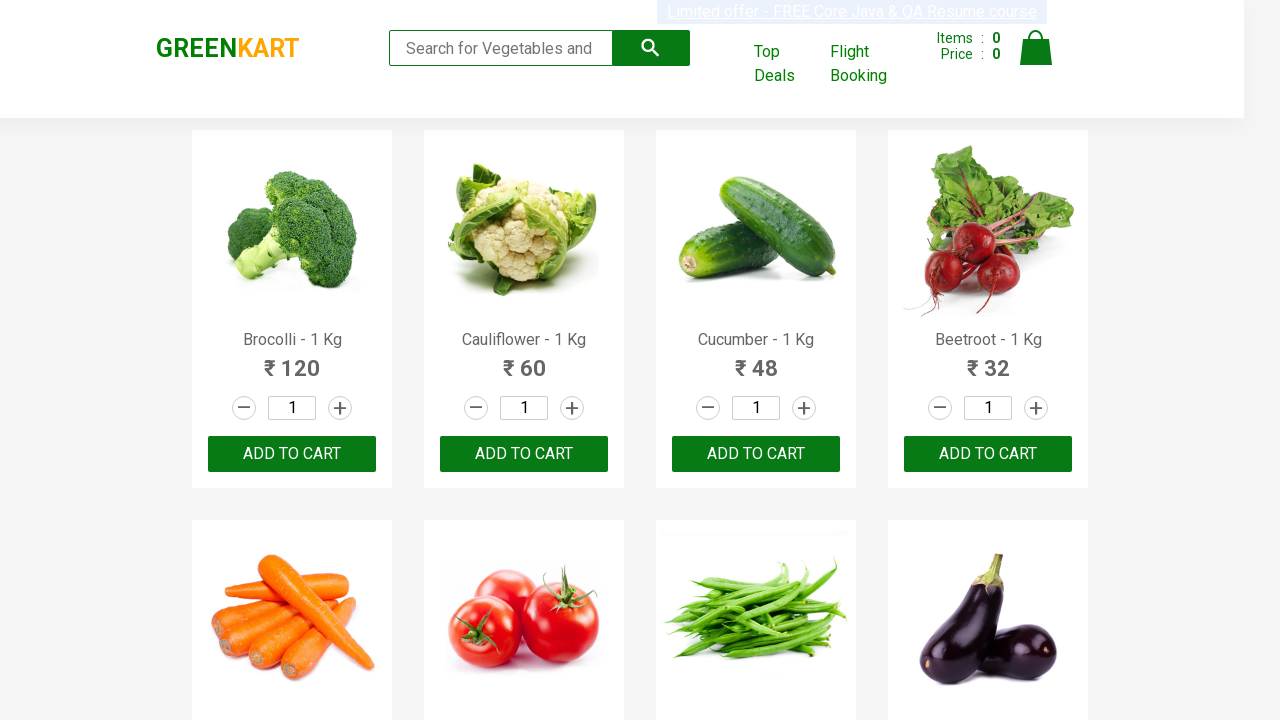

Navigated to Selenium practice e-commerce web application
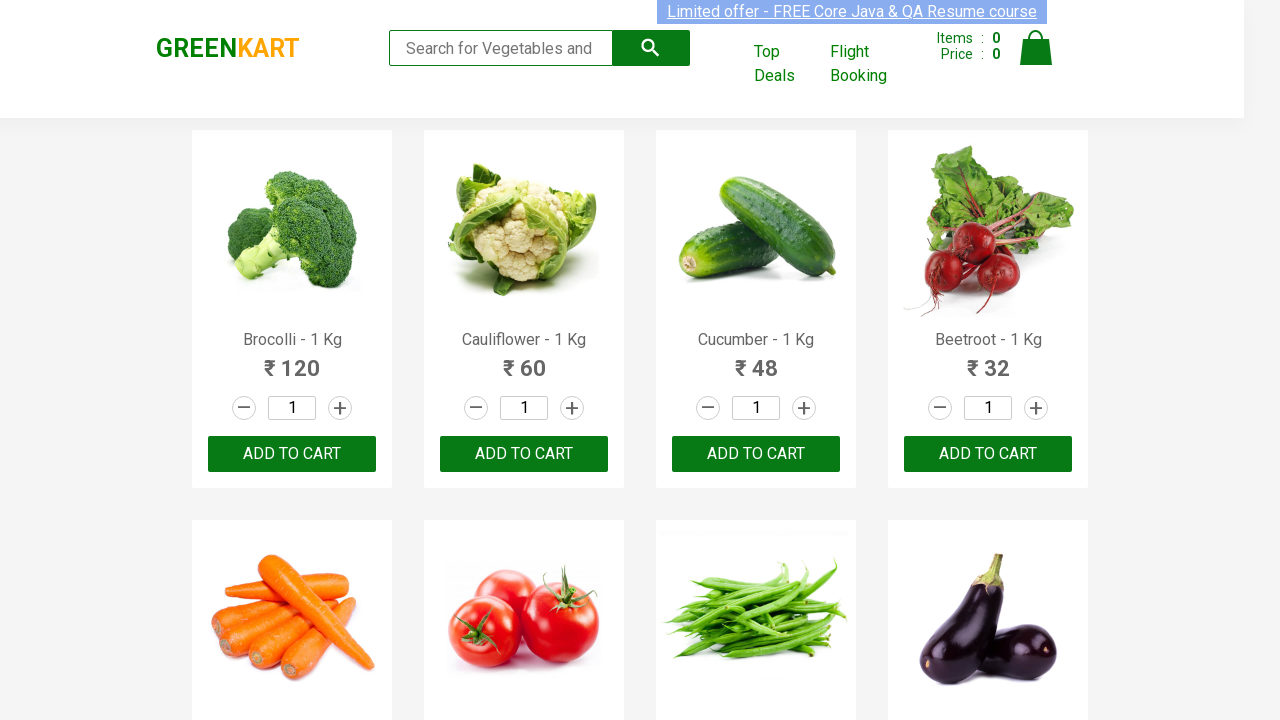

Page fully loaded - network idle state reached
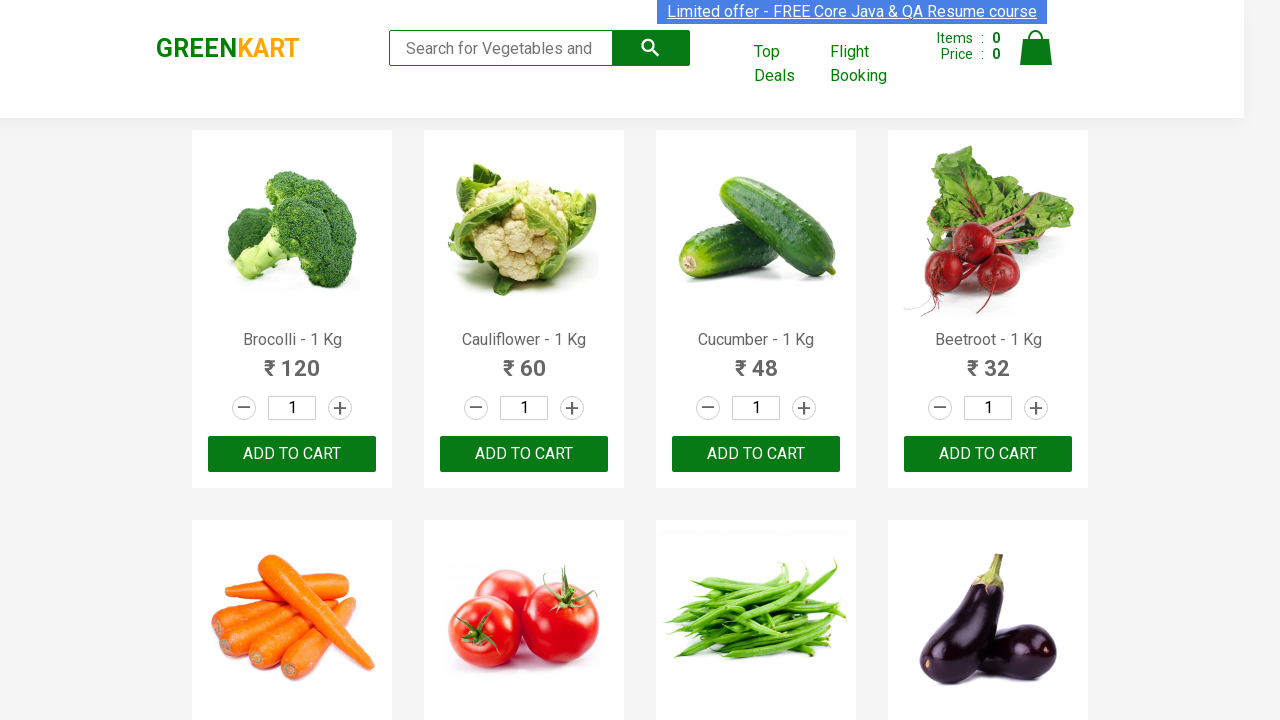

Search keyword element is present - page loaded successfully
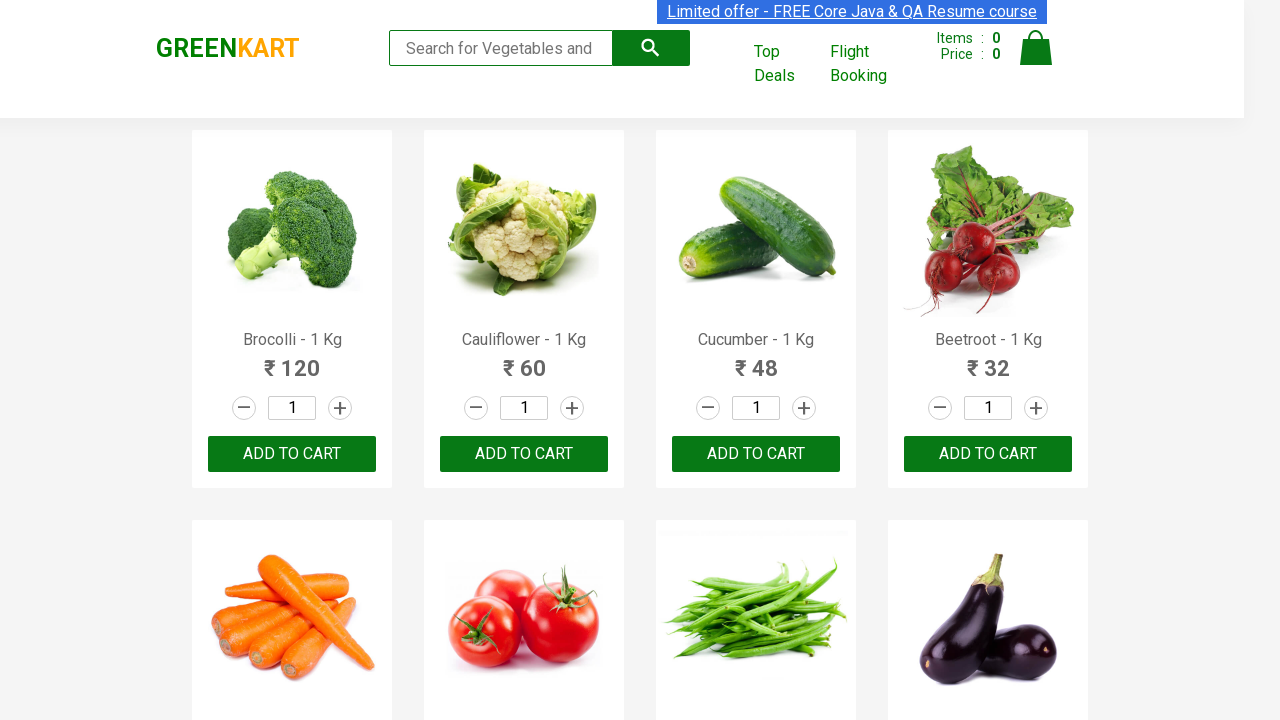

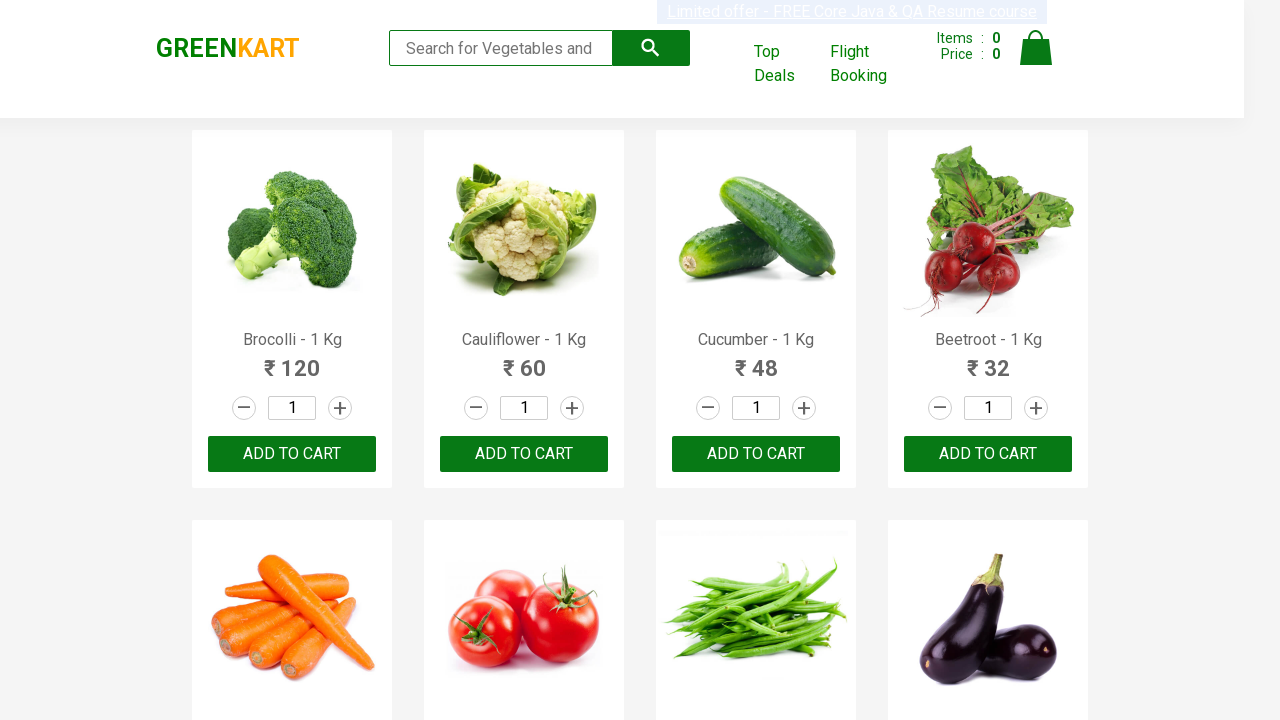